Tests prompt JavaScript alert handling by clicking a button to trigger a prompt dialog, entering custom text, and accepting it.

Starting URL: https://v1.training-support.net/selenium/javascript-alerts

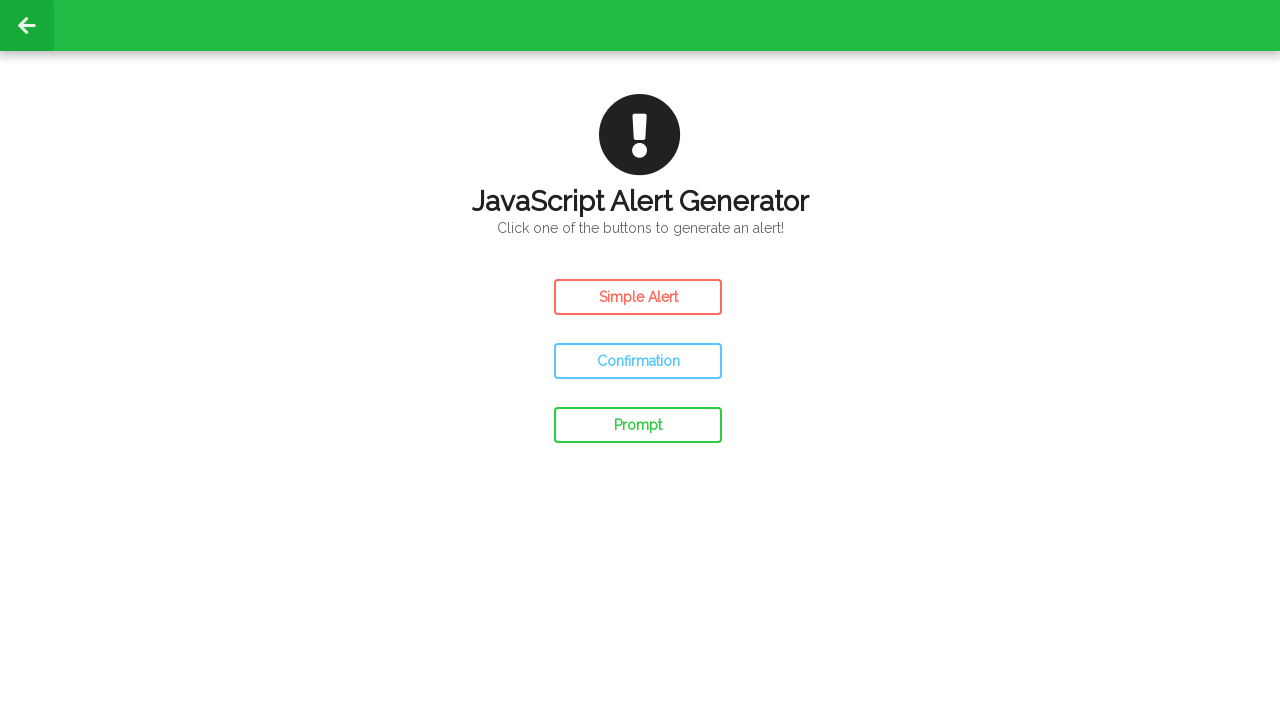

Set up dialog handler to accept prompt with custom message
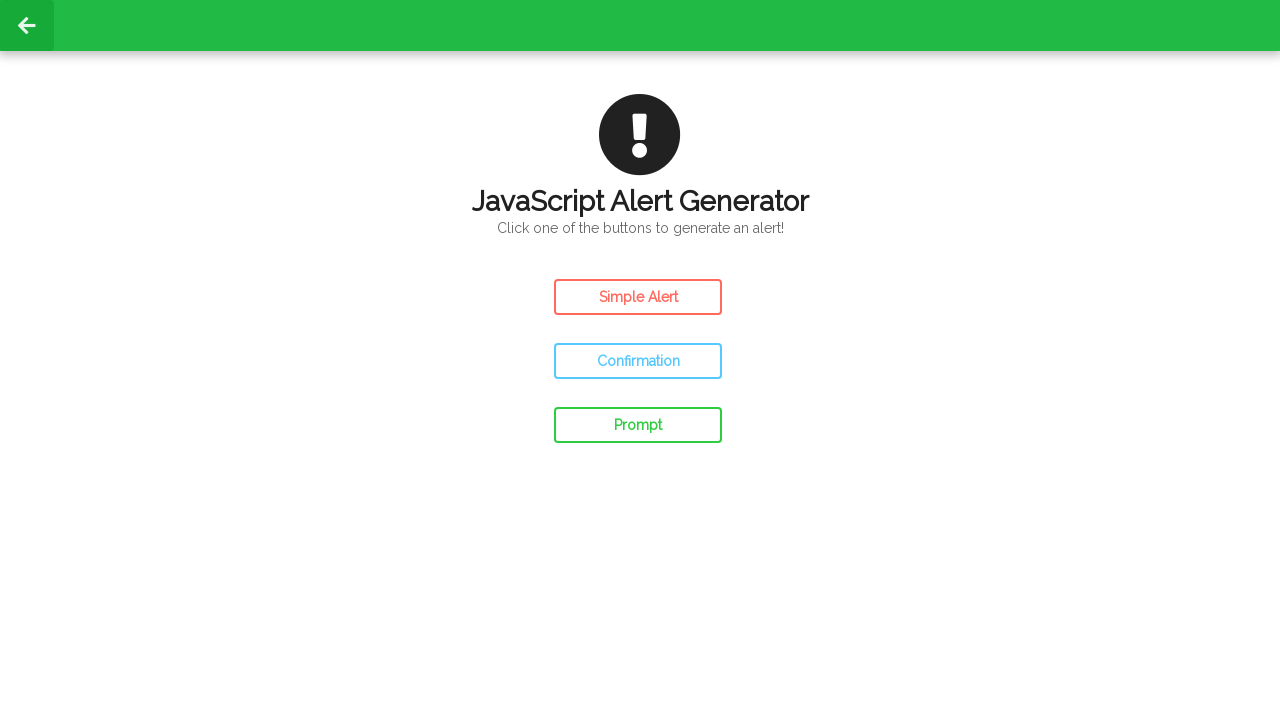

Clicked prompt alert button at (638, 425) on #prompt
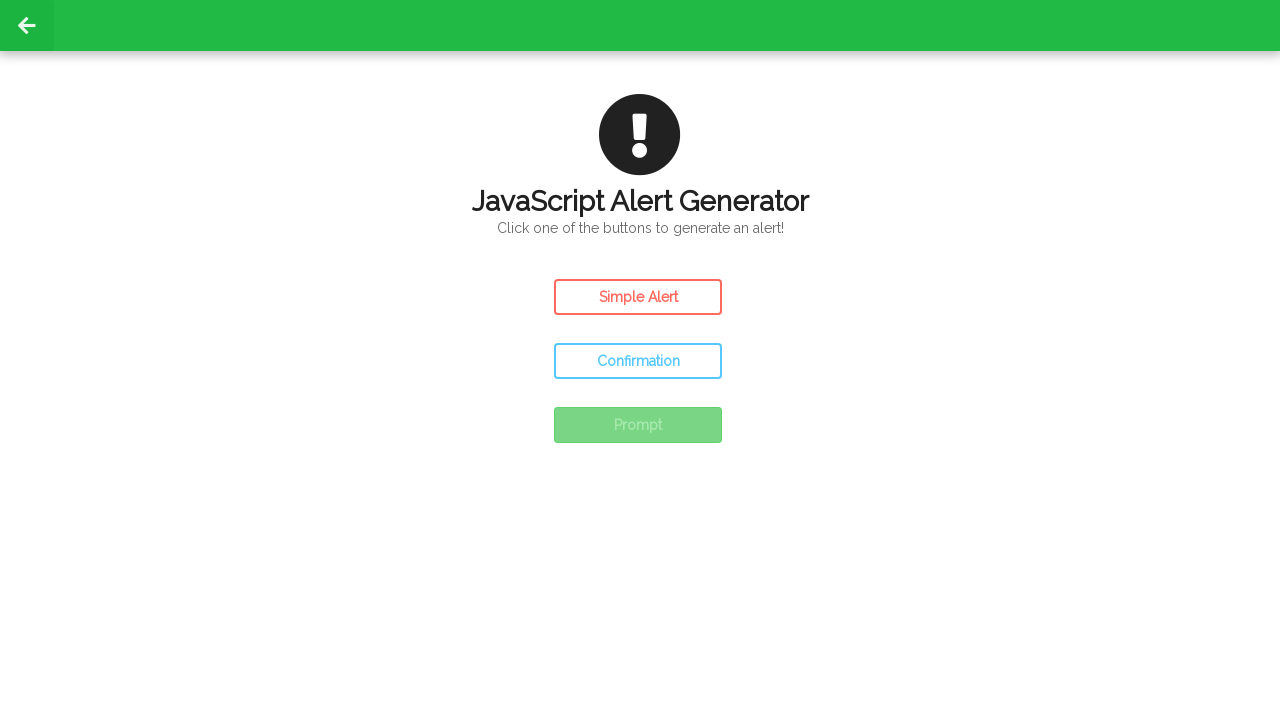

Waited for prompt dialog to be handled
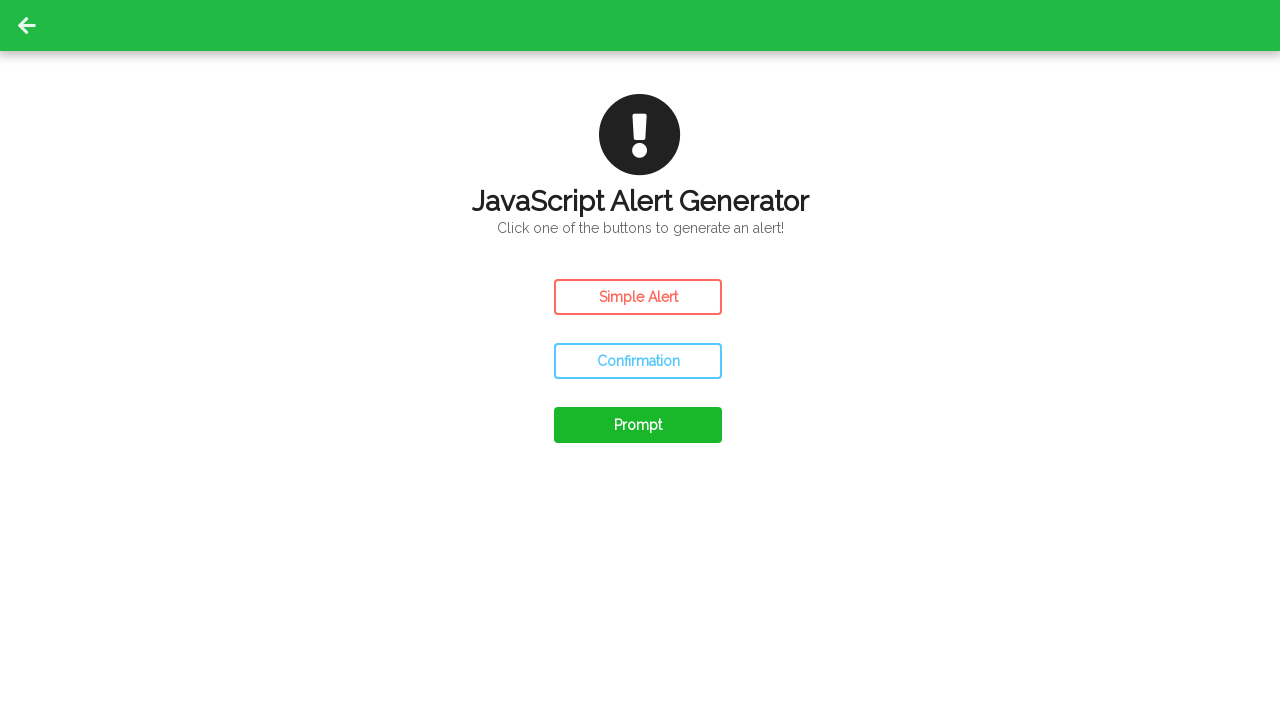

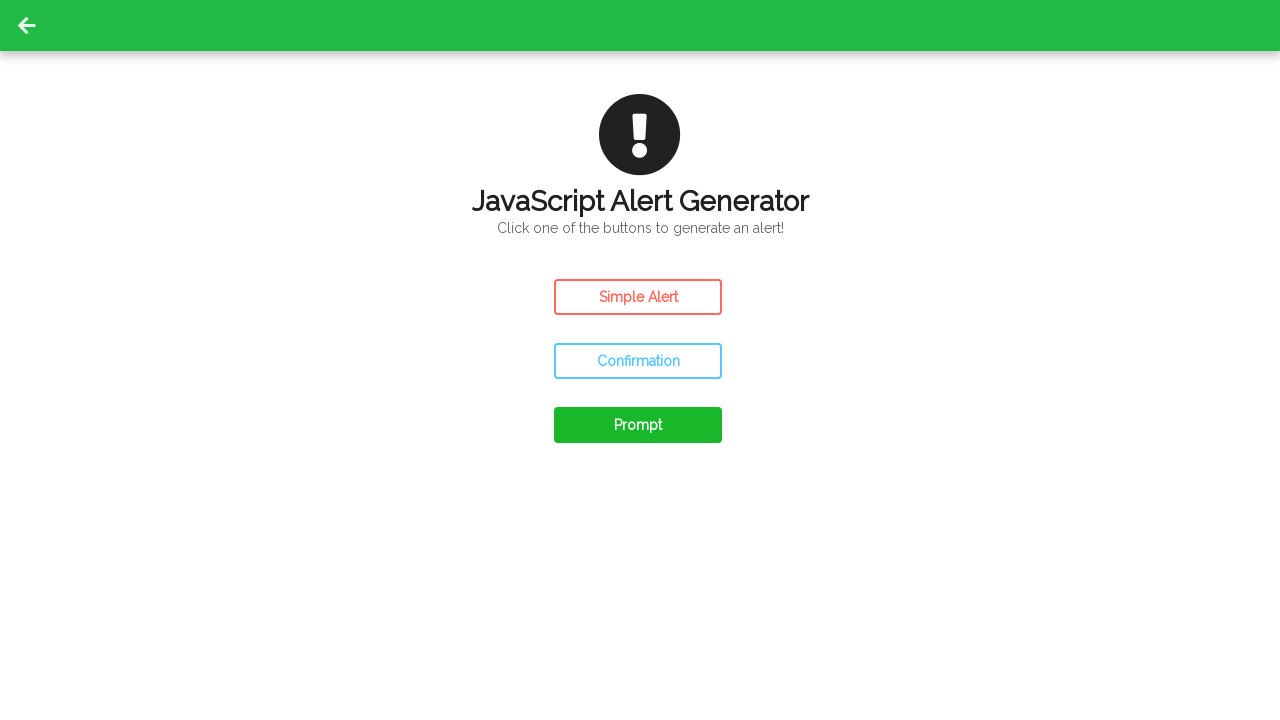